Tests double-click functionality by double-clicking a button to trigger an alert, then accepting the alert

Starting URL: http://only-testing-blog.blogspot.com/2014/09/selectable.html

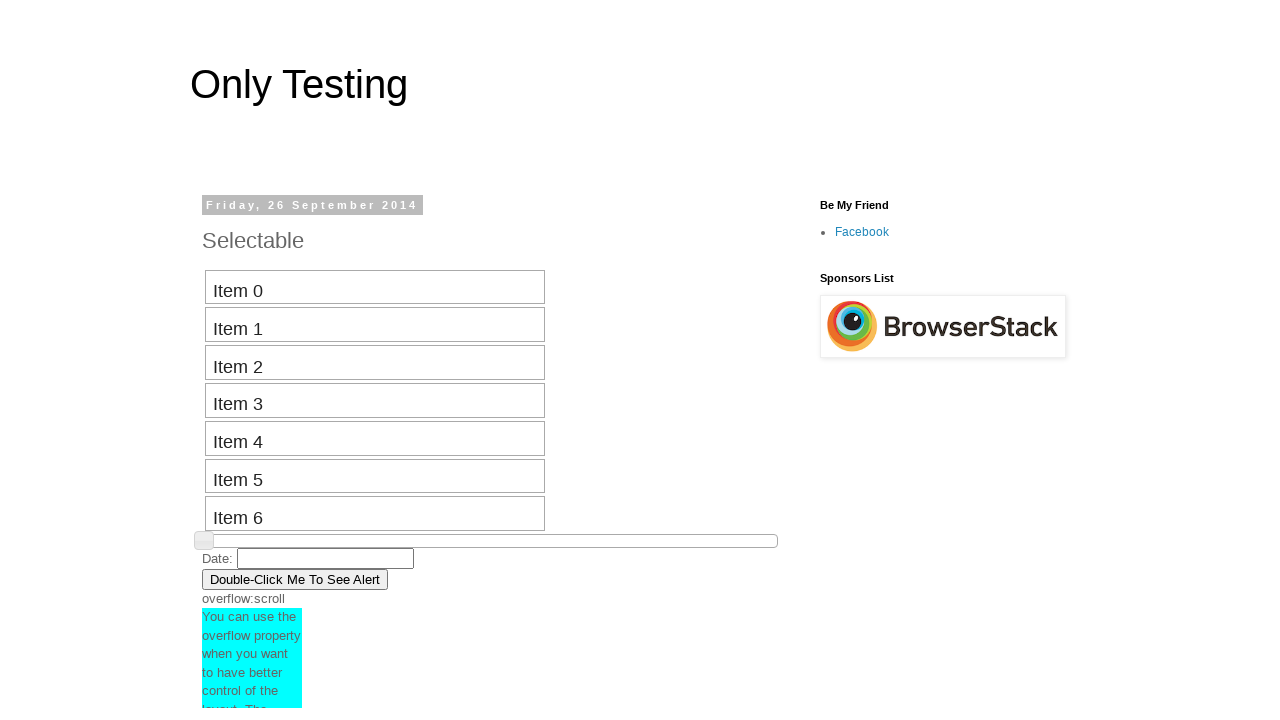

Located the double-click button element
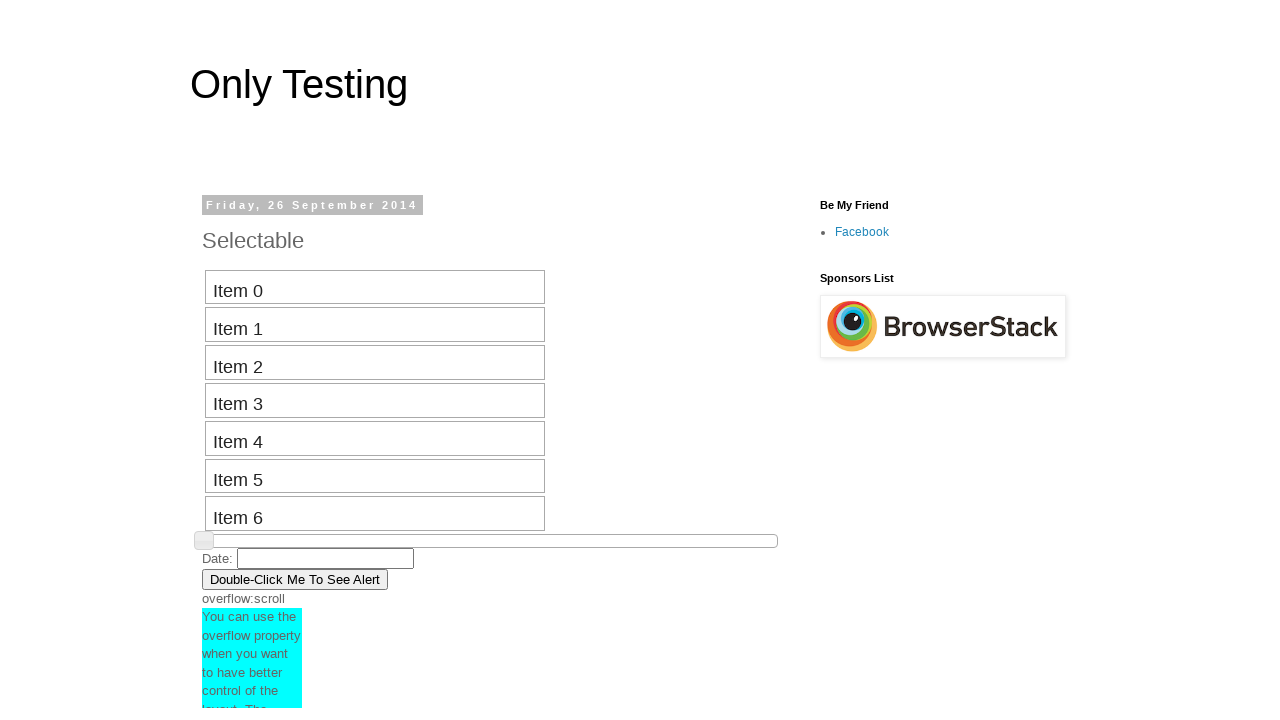

Double-clicked the button to trigger alert at (295, 579) on xpath=//button[@ondblclick='myFunction()']
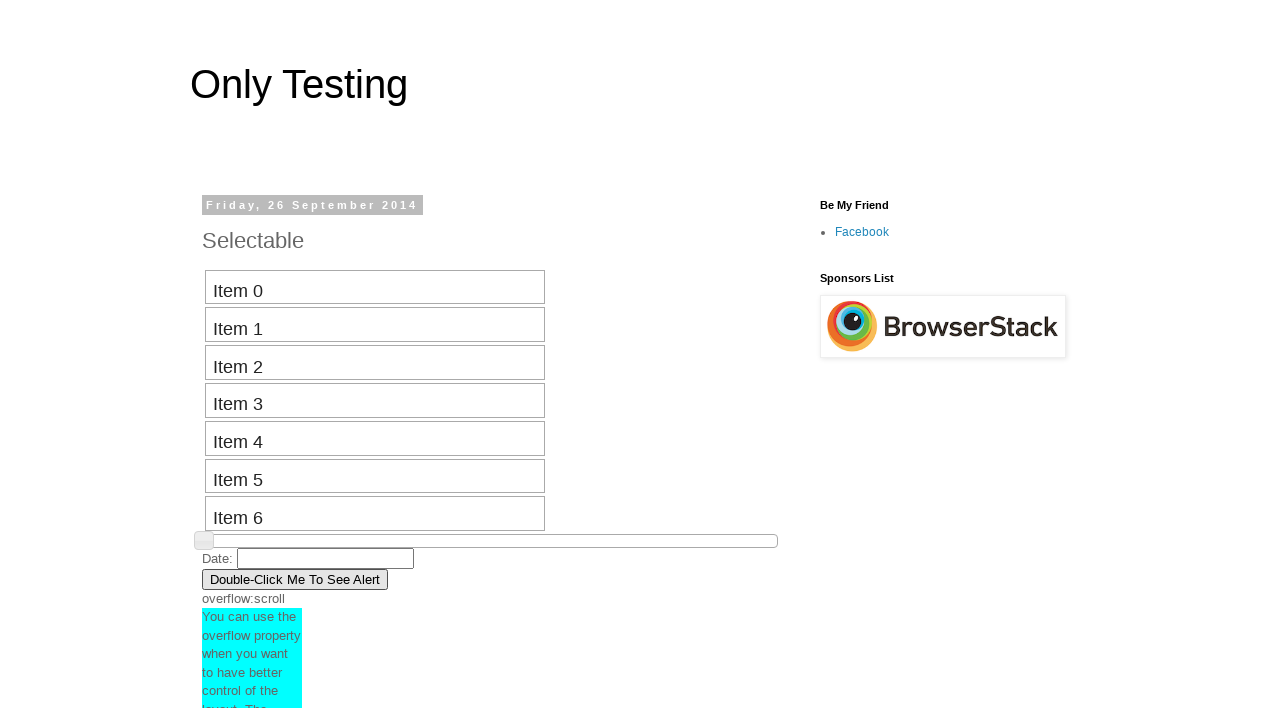

Set up dialog handler to accept alert
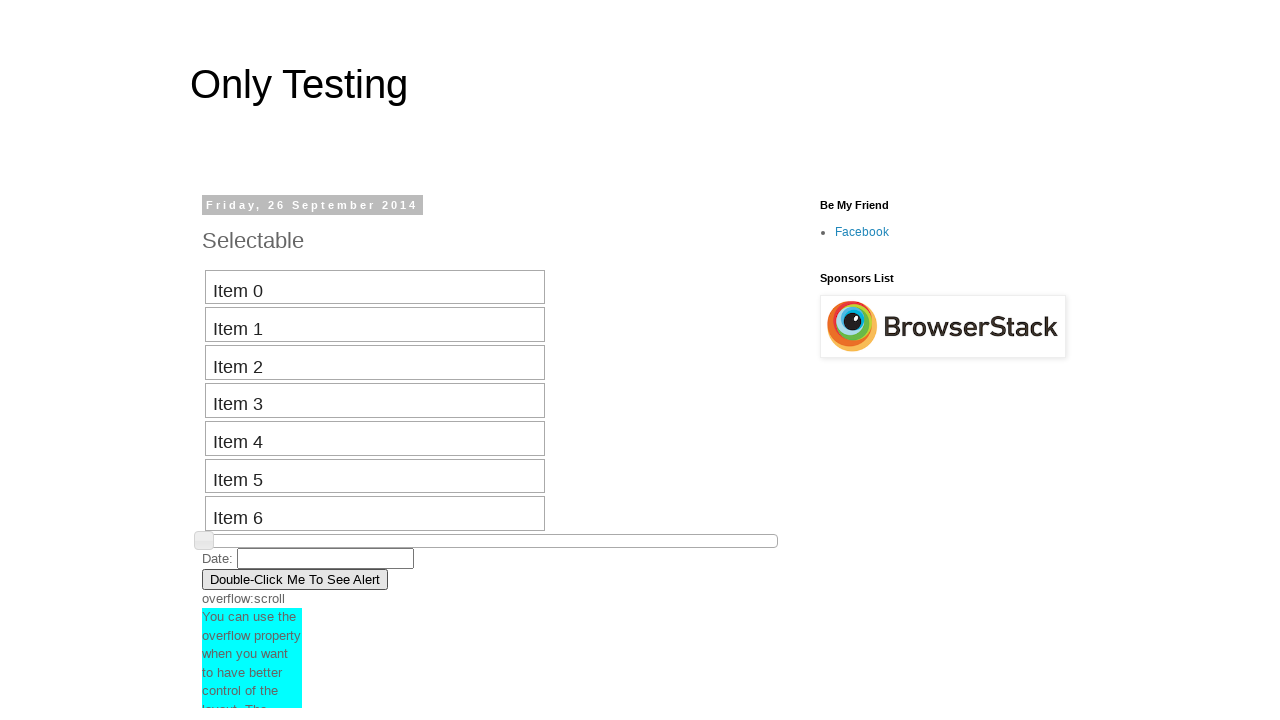

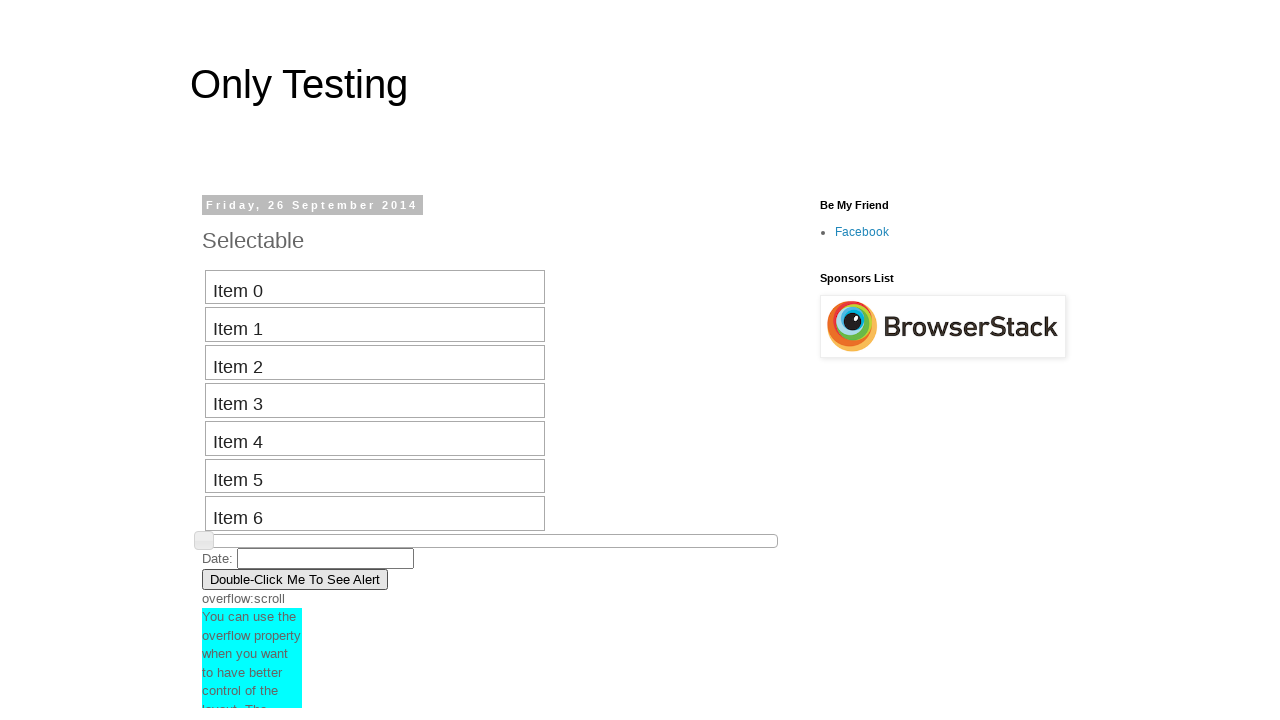